Navigates to the Leaftaps application main page and maximizes the browser window

Starting URL: http://leaftaps.com/opentaps/control/main

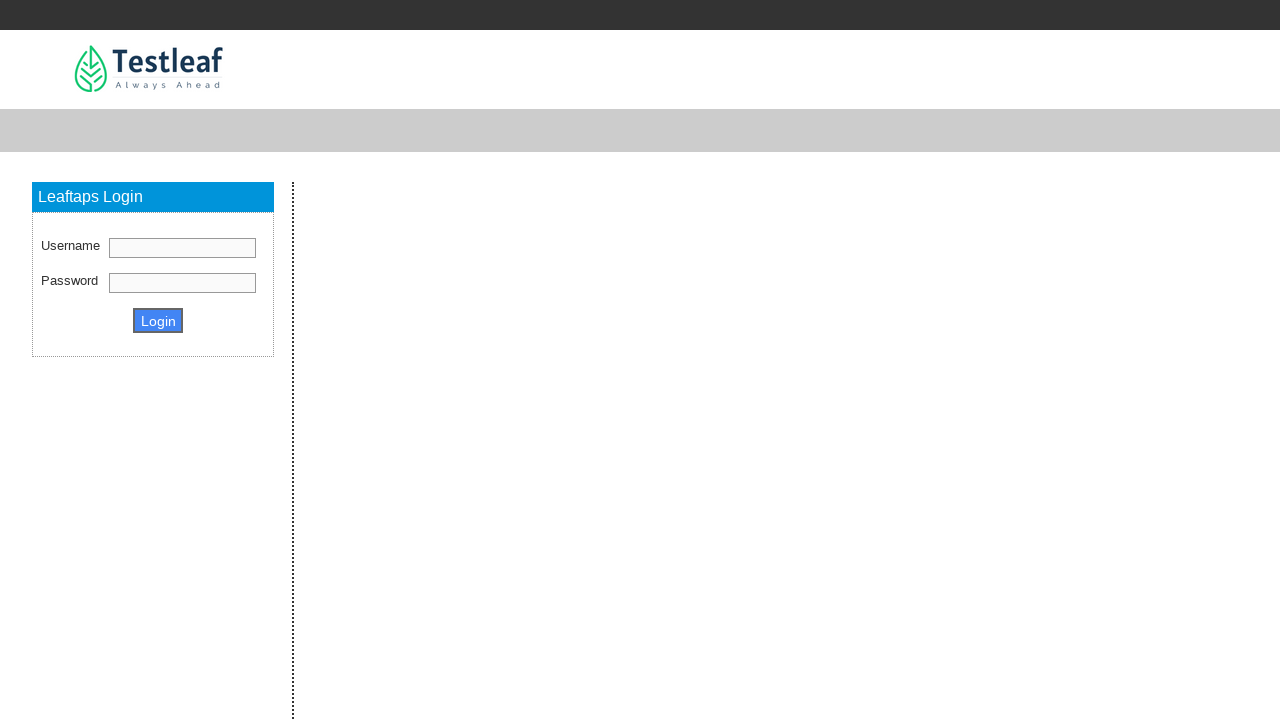

Set viewport size to 1920x1080 to maximize browser window
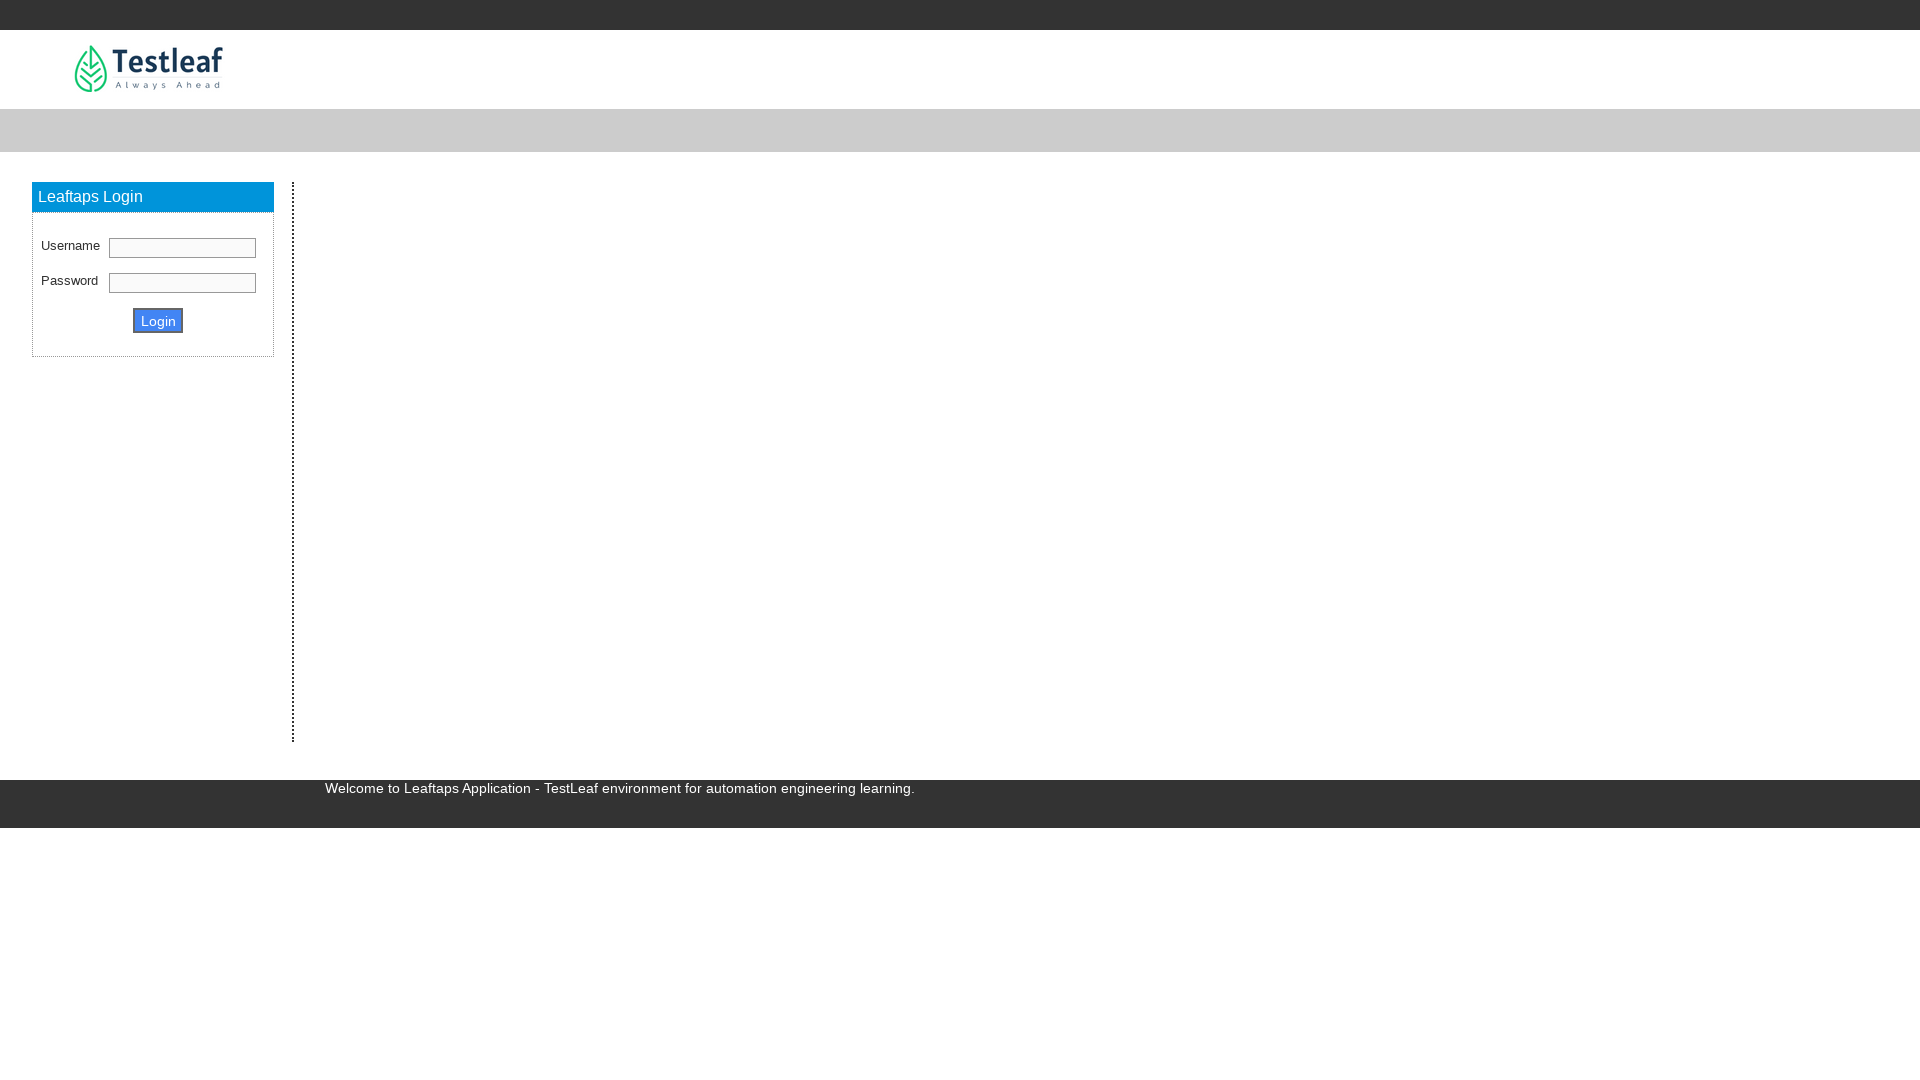

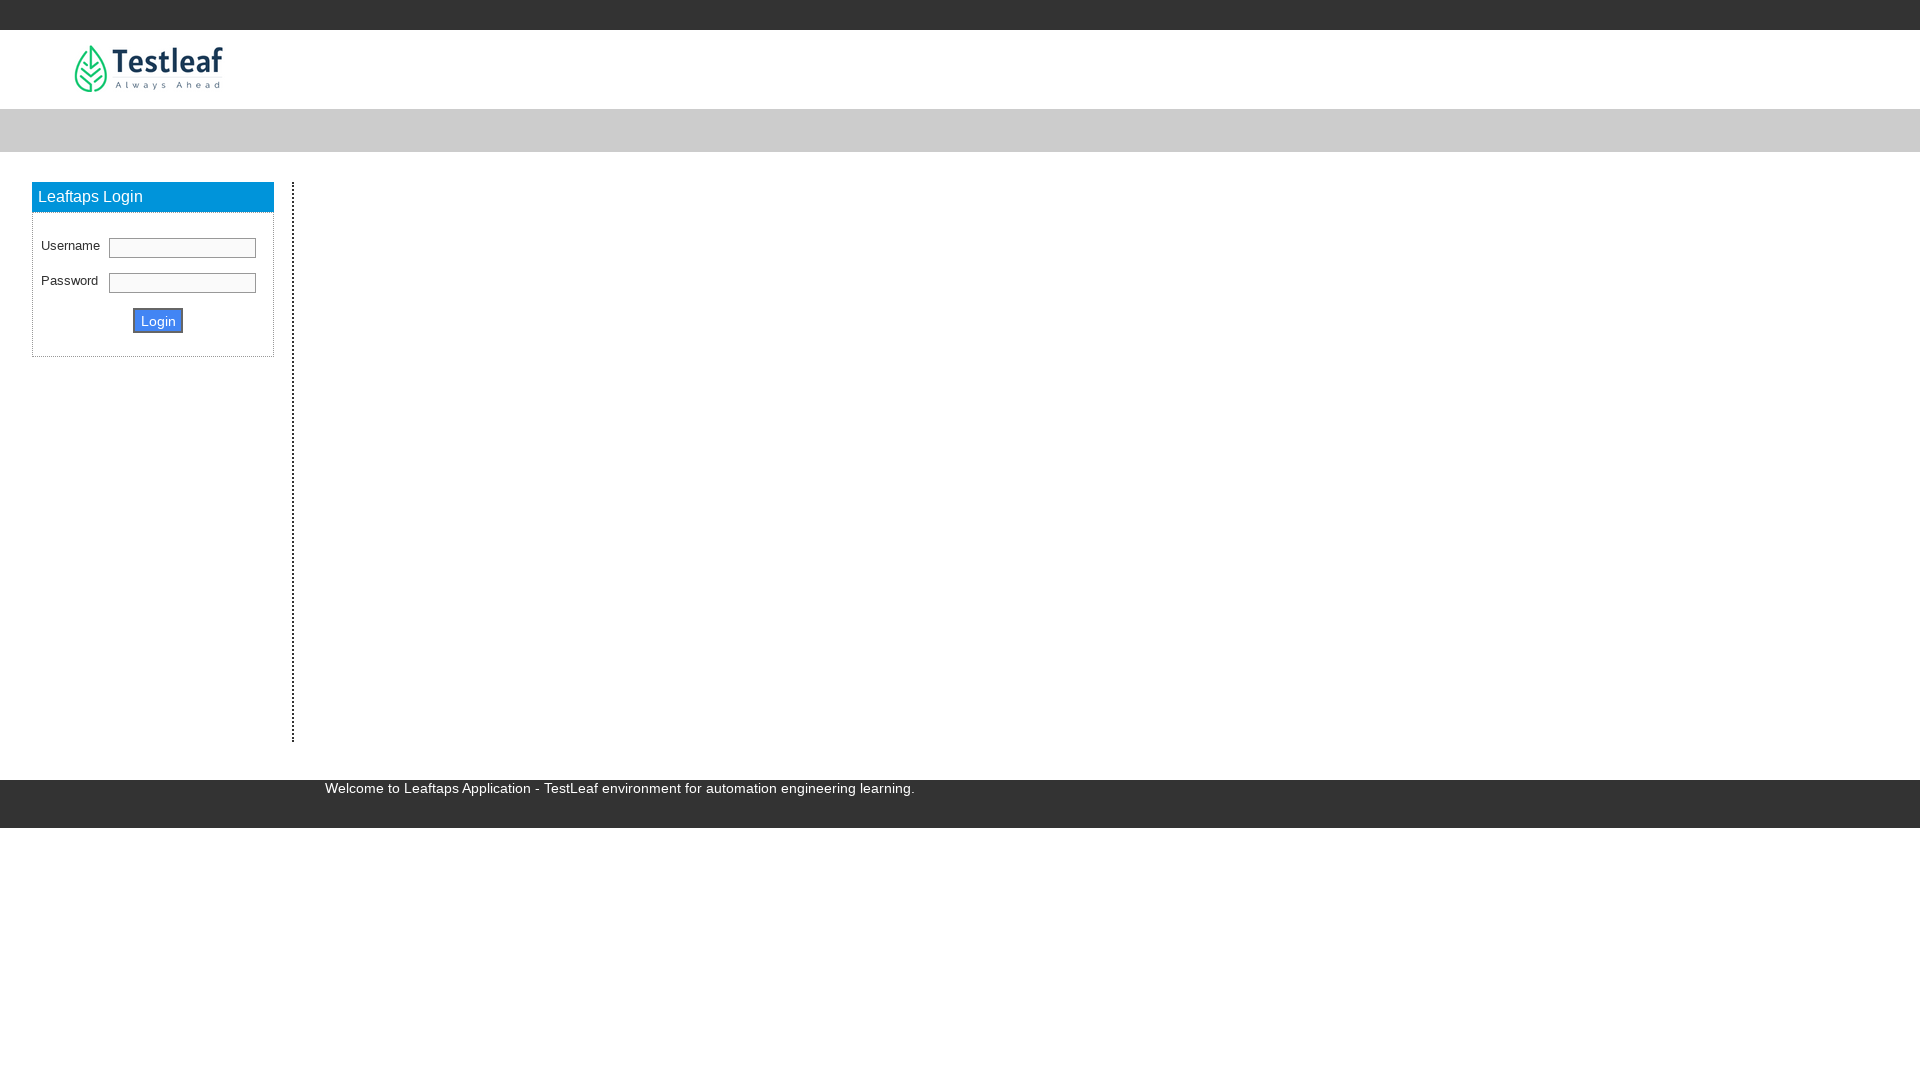